Takes a screenshot of the automation practice page

Starting URL: https://rahulshettyacademy.com/AutomationPractice/

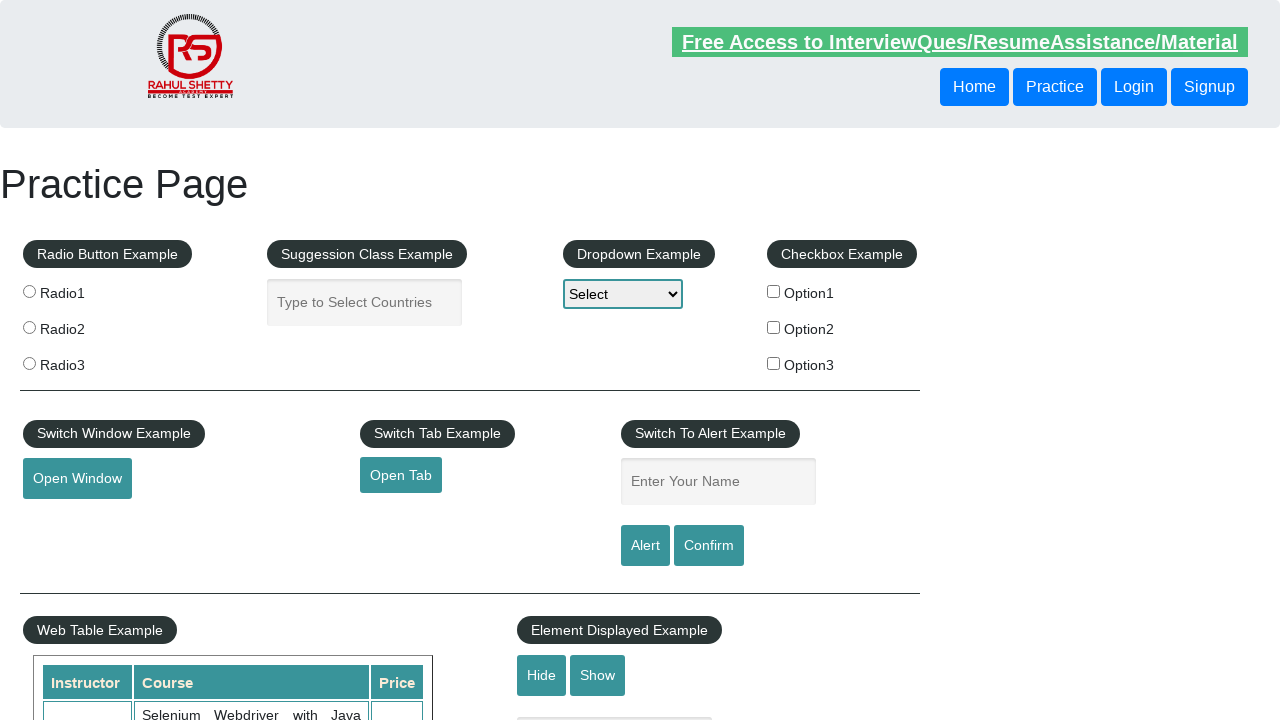

Captured screenshot of the automation practice page
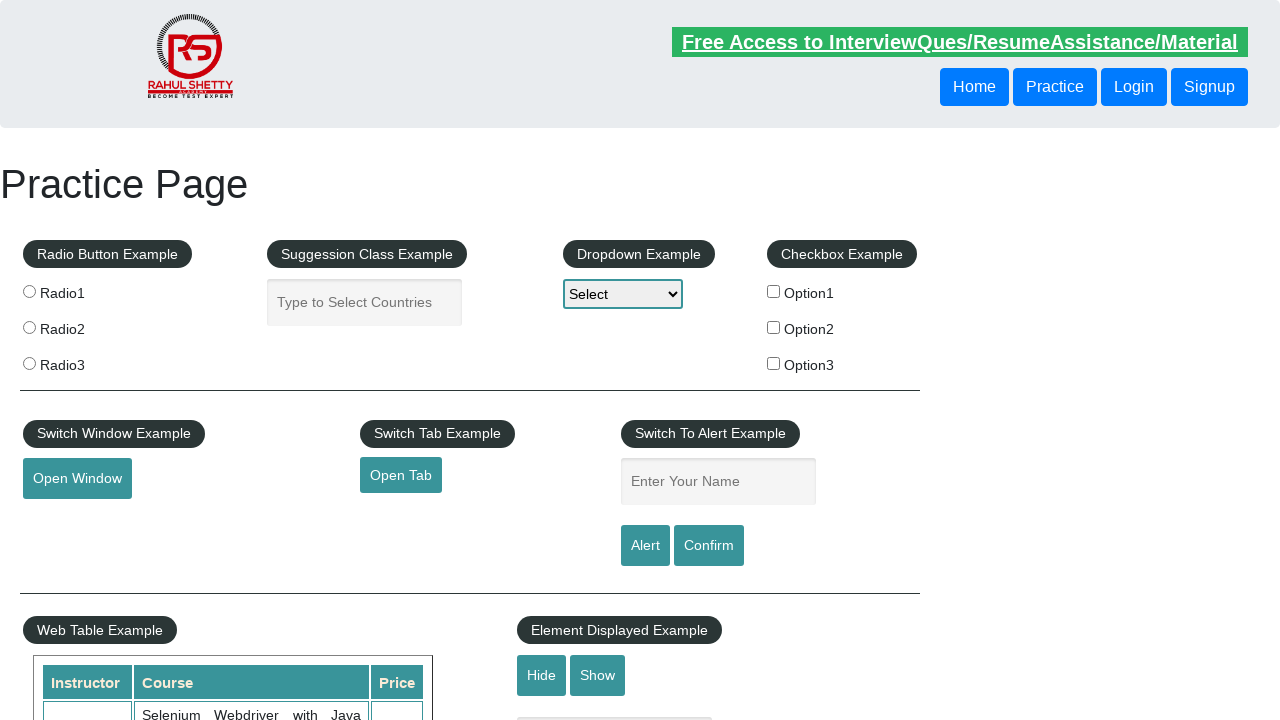

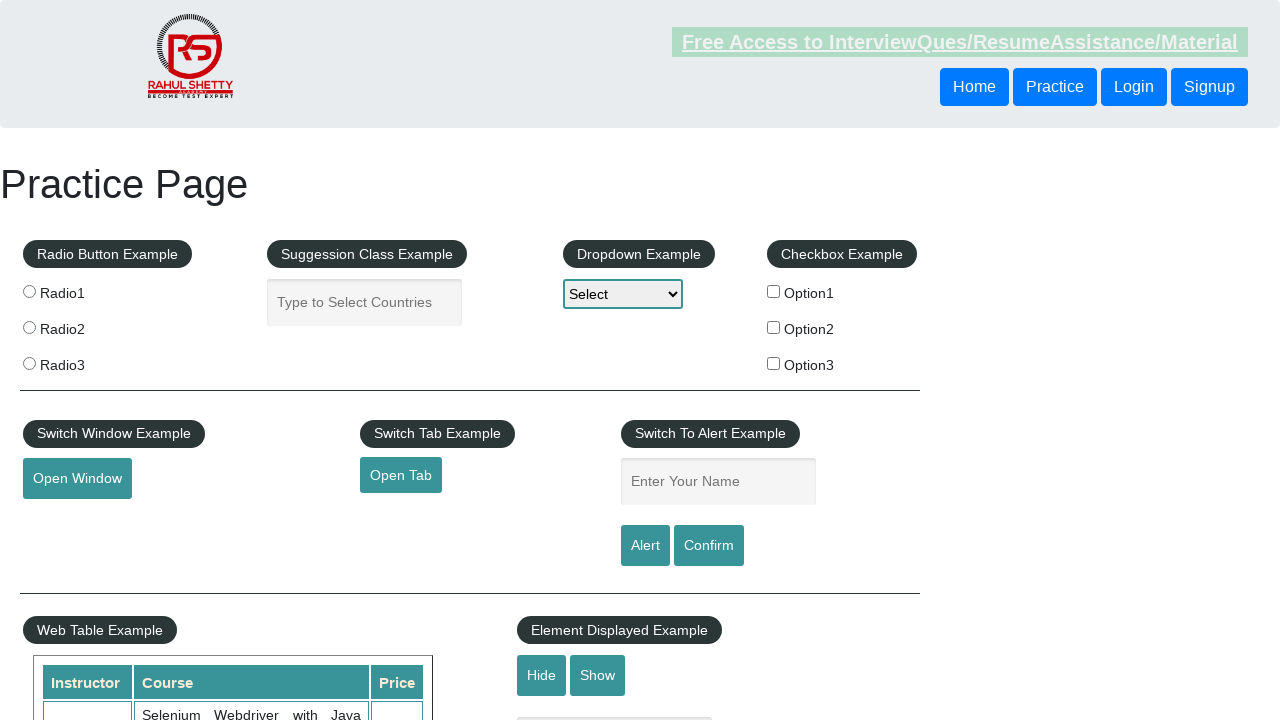